Tests sorting functionality using semantic class selectors on table2, clicking the dues column header to sort in ascending order.

Starting URL: http://the-internet.herokuapp.com/tables

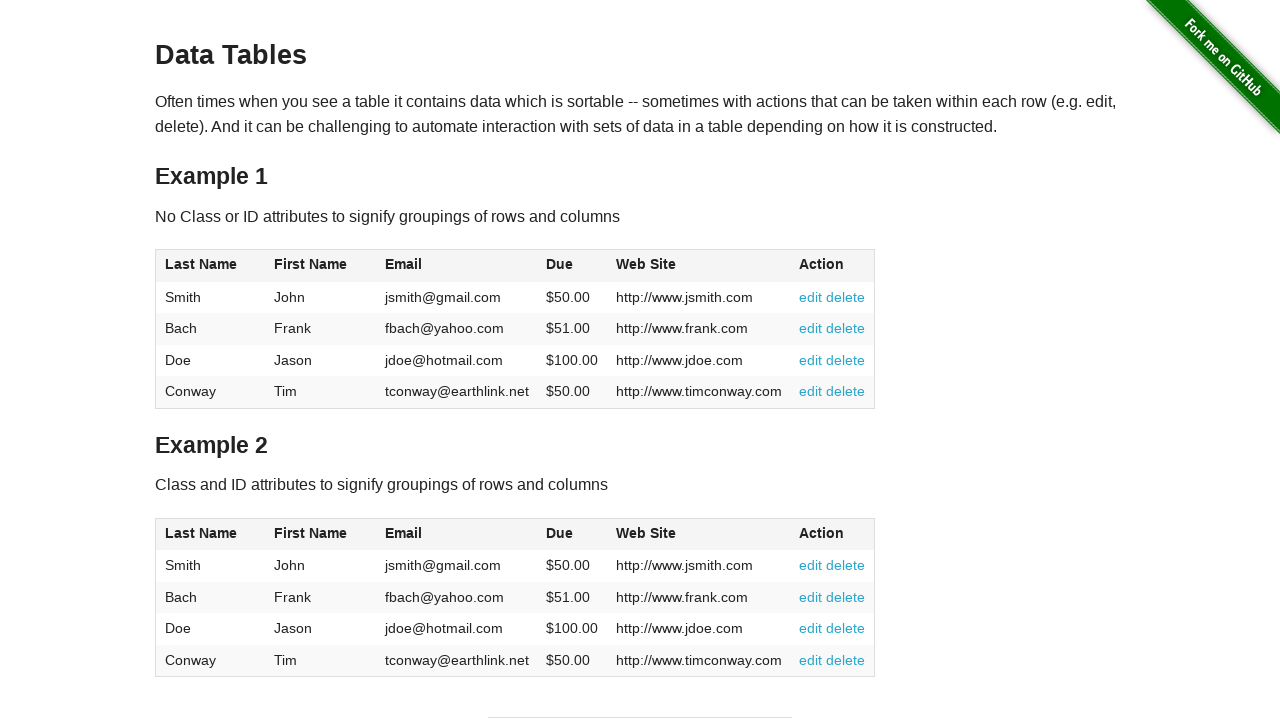

Clicked dues column header in table2 to sort at (560, 533) on #table2 thead .dues
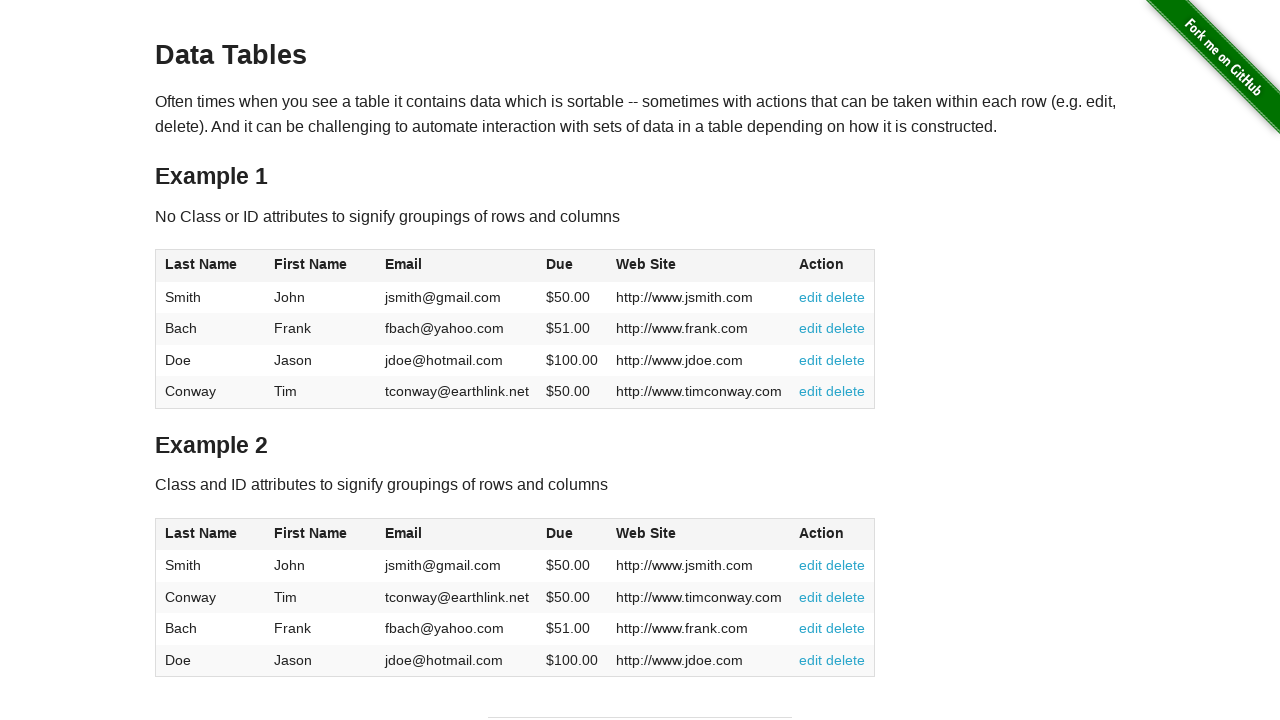

Table body dues cells loaded and visible
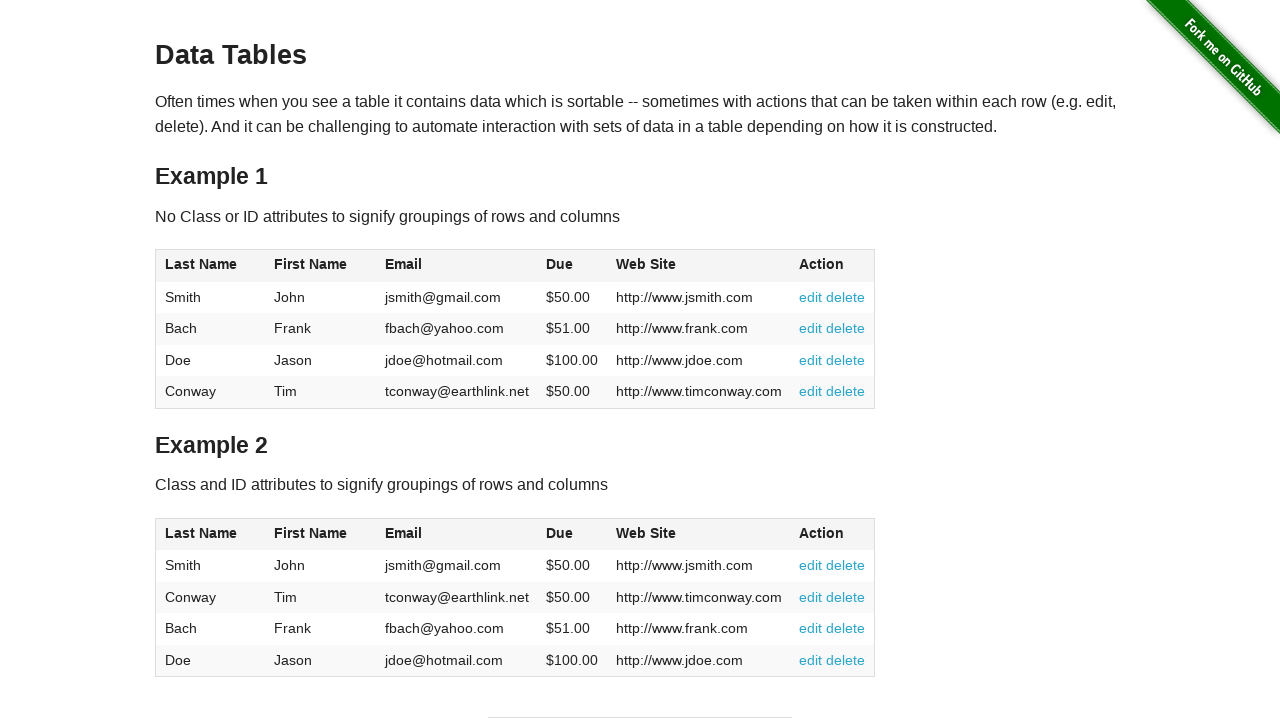

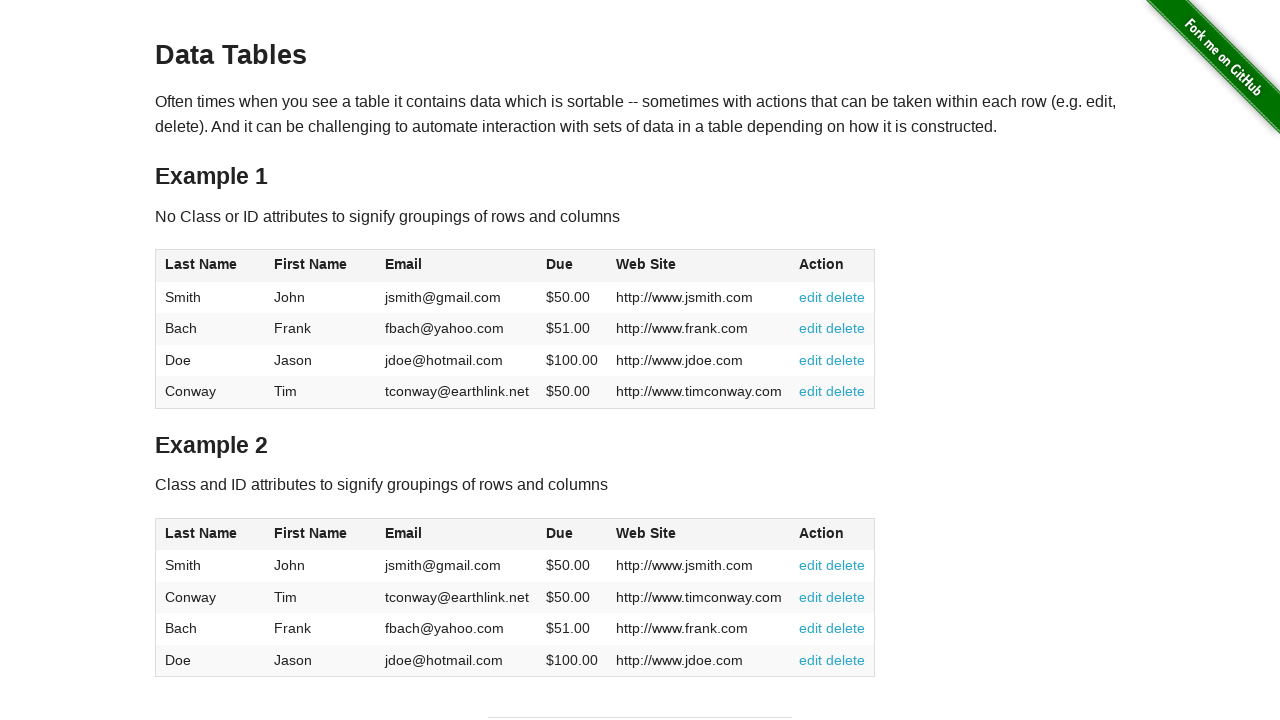